Tests that clicking Clear completed removes completed items from the list

Starting URL: https://demo.playwright.dev/todomvc

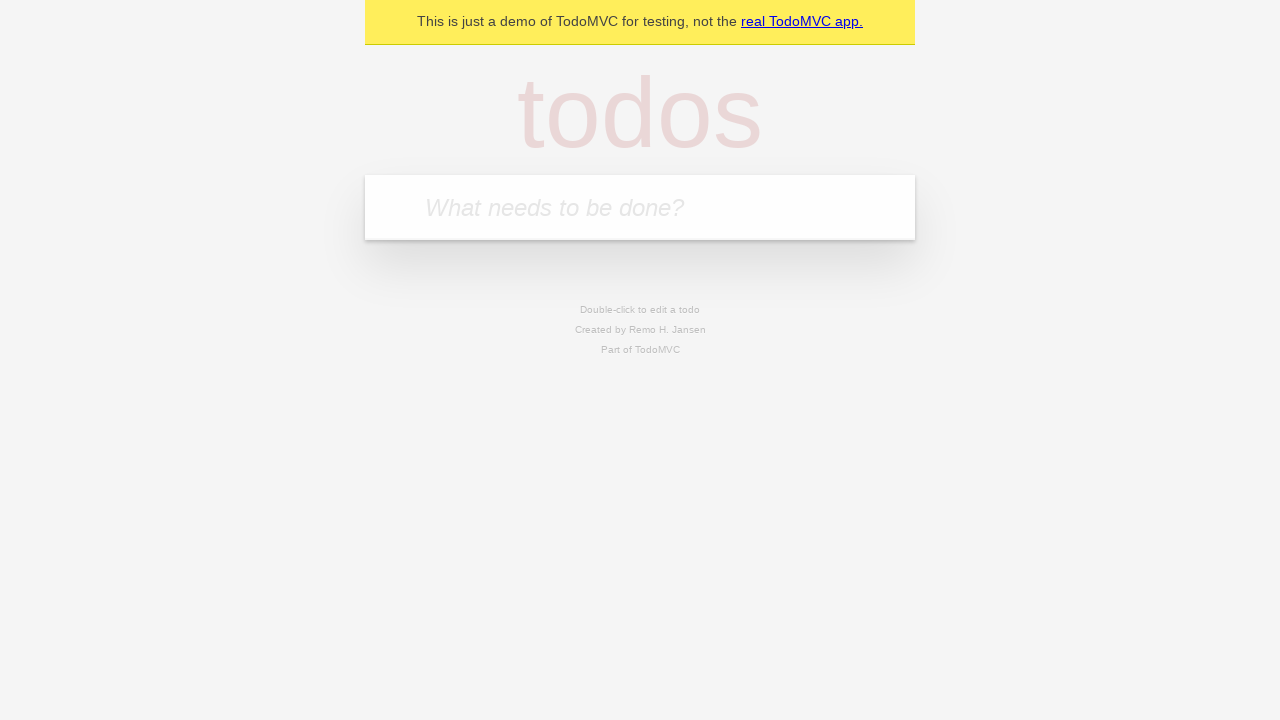

Filled todo input with 'buy some cheese' on internal:attr=[placeholder="What needs to be done?"i]
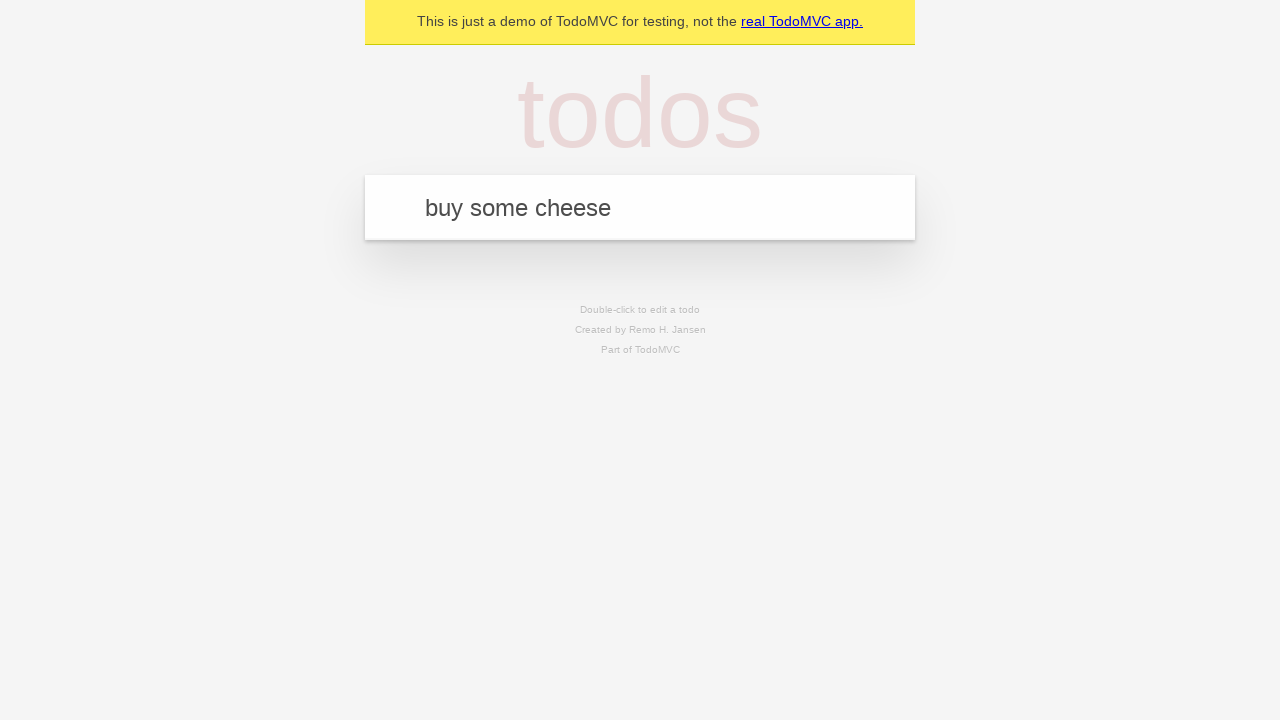

Pressed Enter to add first todo item on internal:attr=[placeholder="What needs to be done?"i]
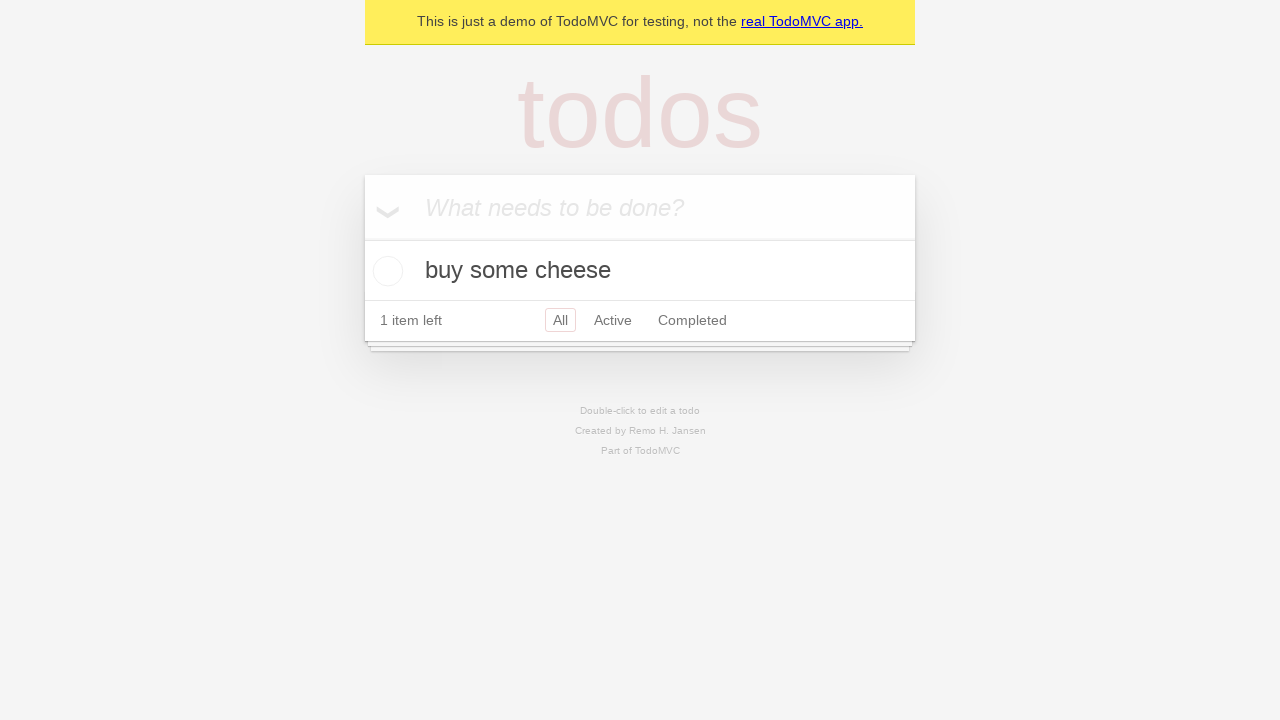

Filled todo input with 'feed the cat' on internal:attr=[placeholder="What needs to be done?"i]
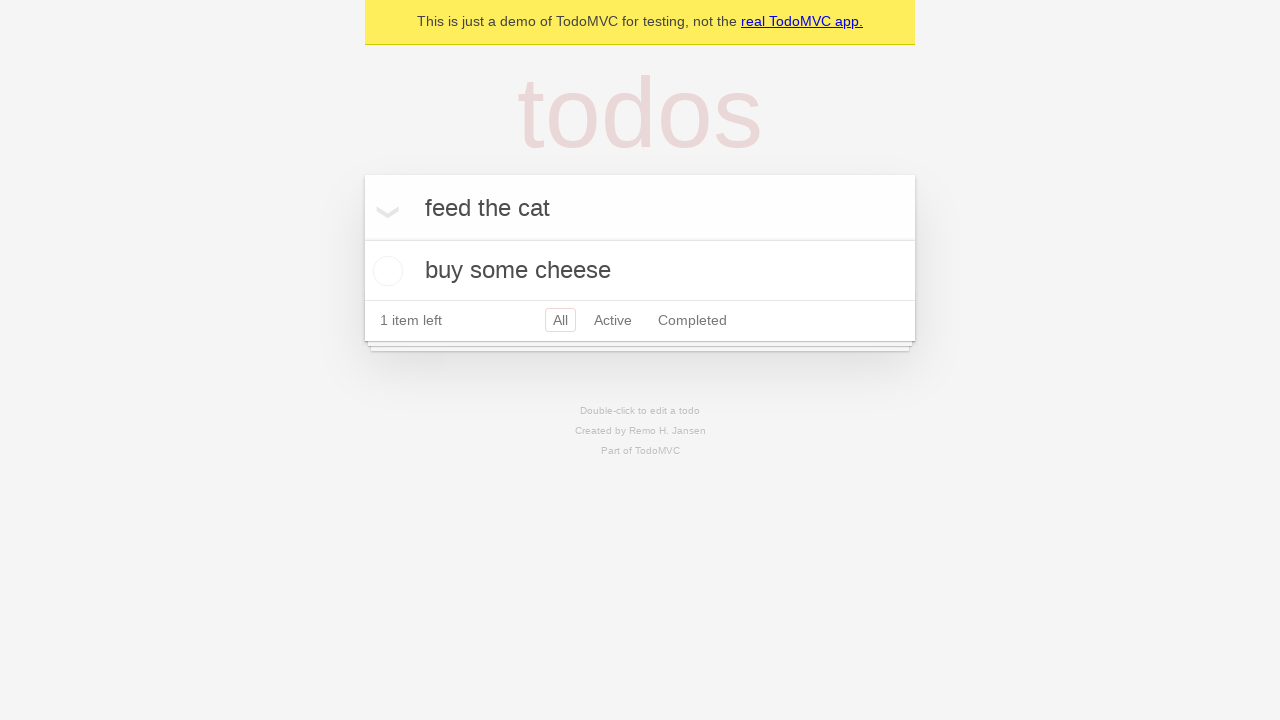

Pressed Enter to add second todo item on internal:attr=[placeholder="What needs to be done?"i]
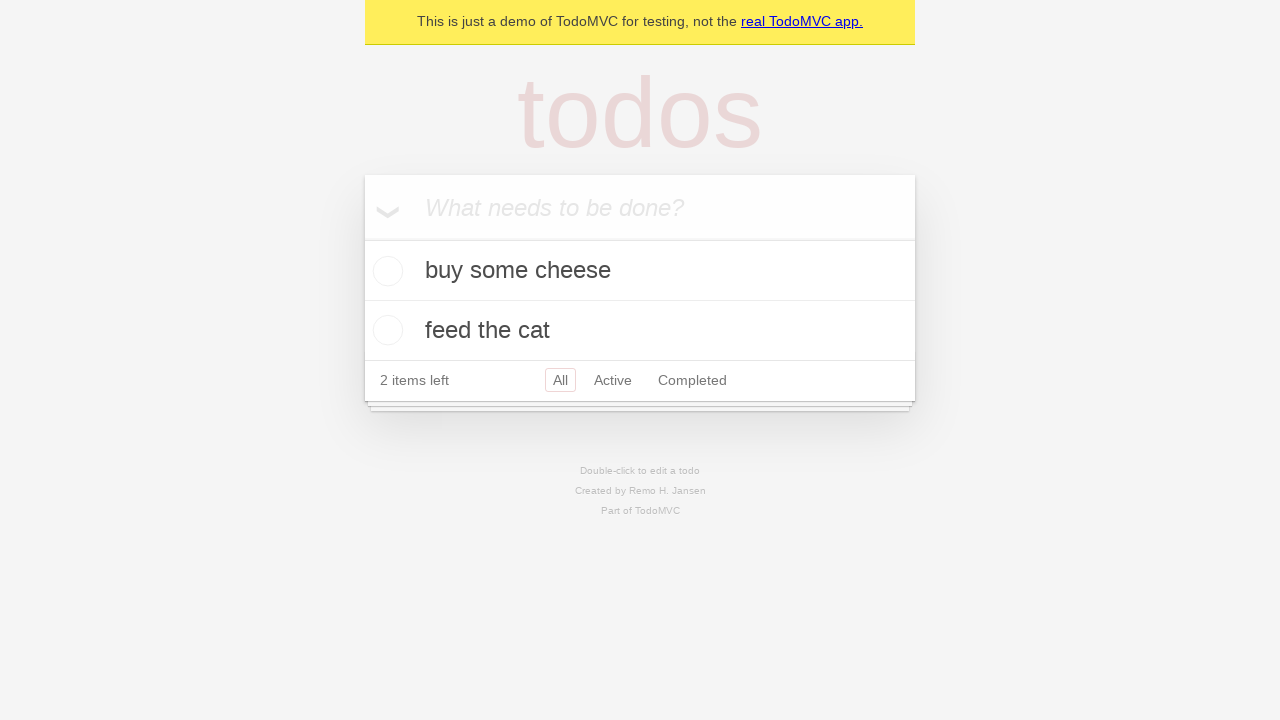

Filled todo input with 'book a doctors appointment' on internal:attr=[placeholder="What needs to be done?"i]
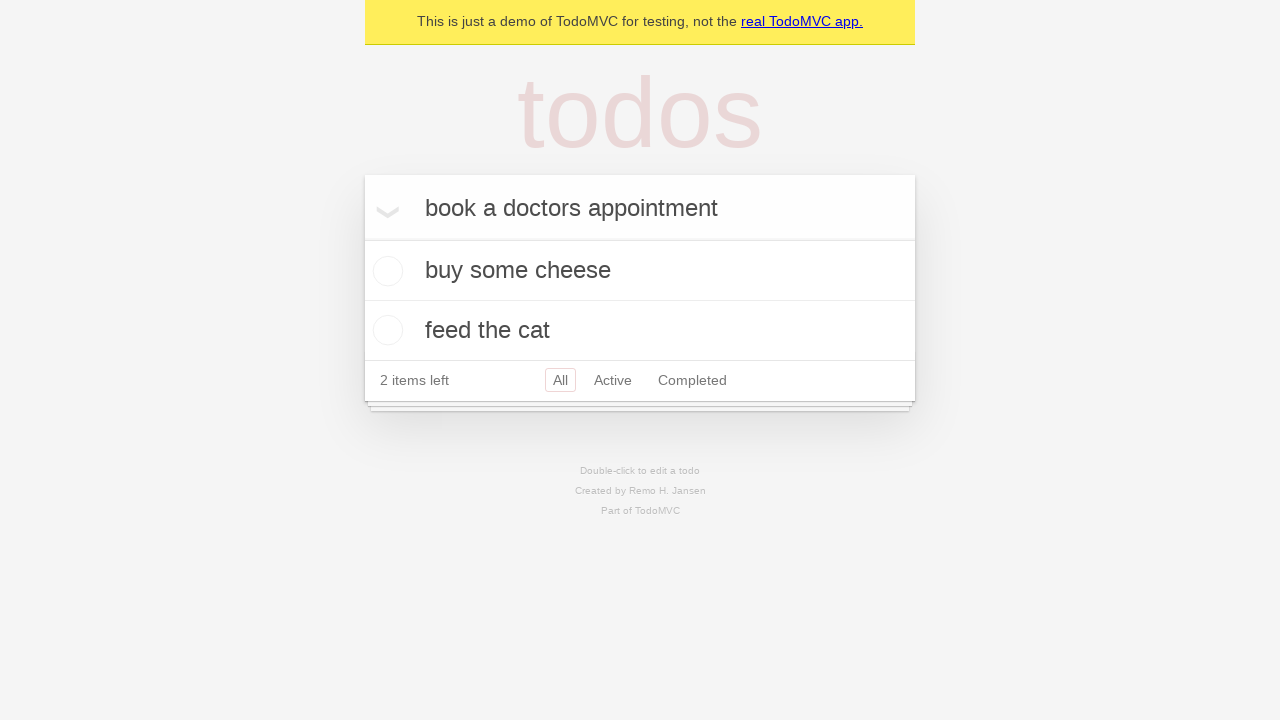

Pressed Enter to add third todo item on internal:attr=[placeholder="What needs to be done?"i]
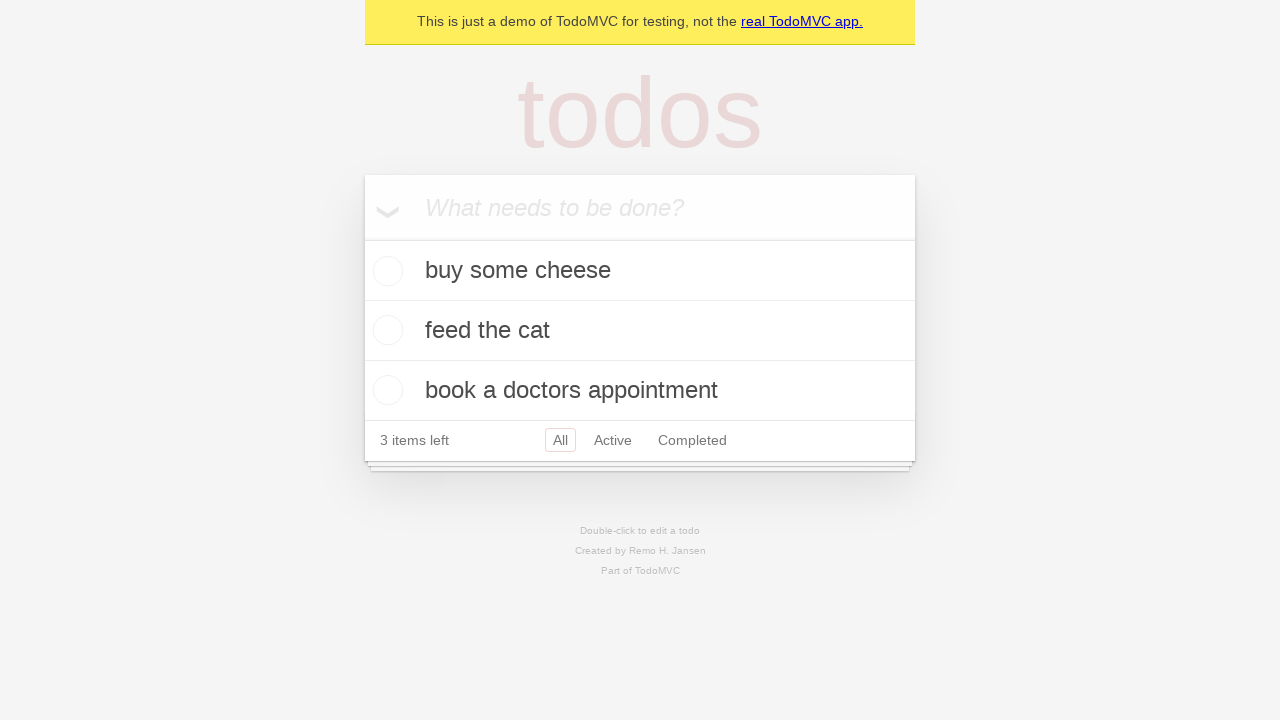

Checked second todo item checkbox to mark as completed at (385, 330) on internal:testid=[data-testid="todo-item"s] >> nth=1 >> internal:role=checkbox
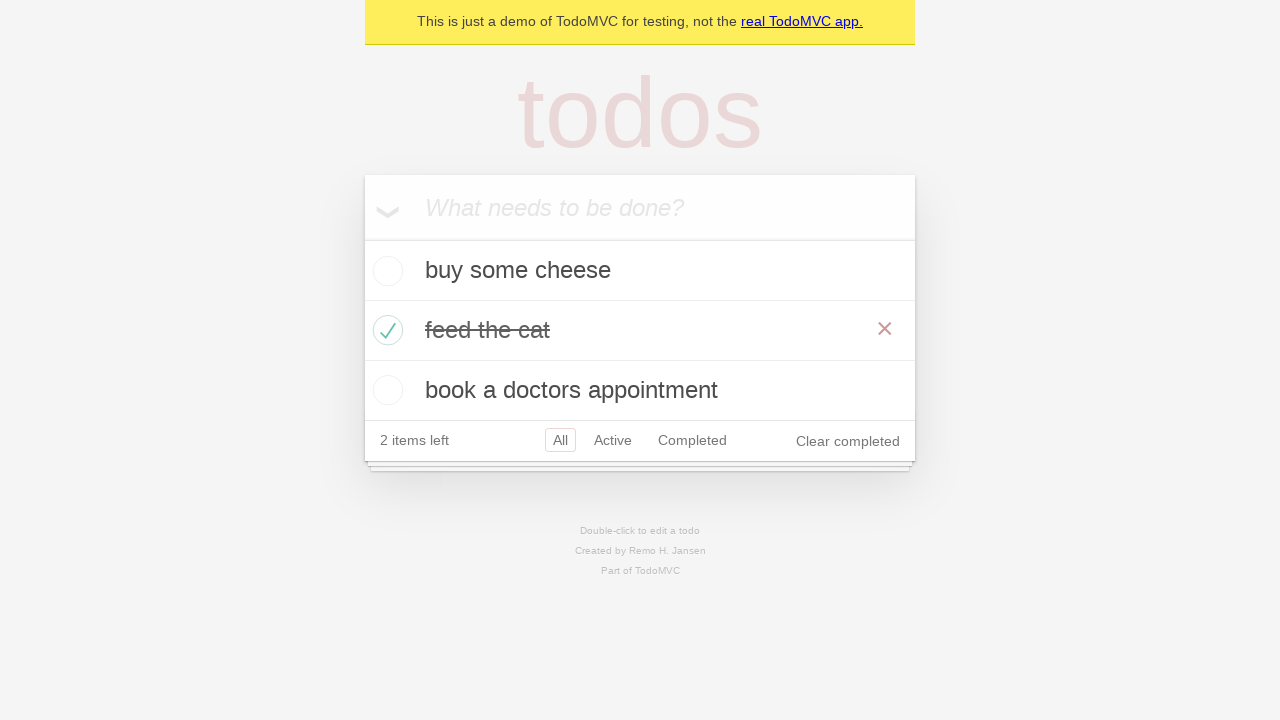

Clicked 'Clear completed' button to remove completed items at (848, 441) on internal:role=button[name="Clear completed"i]
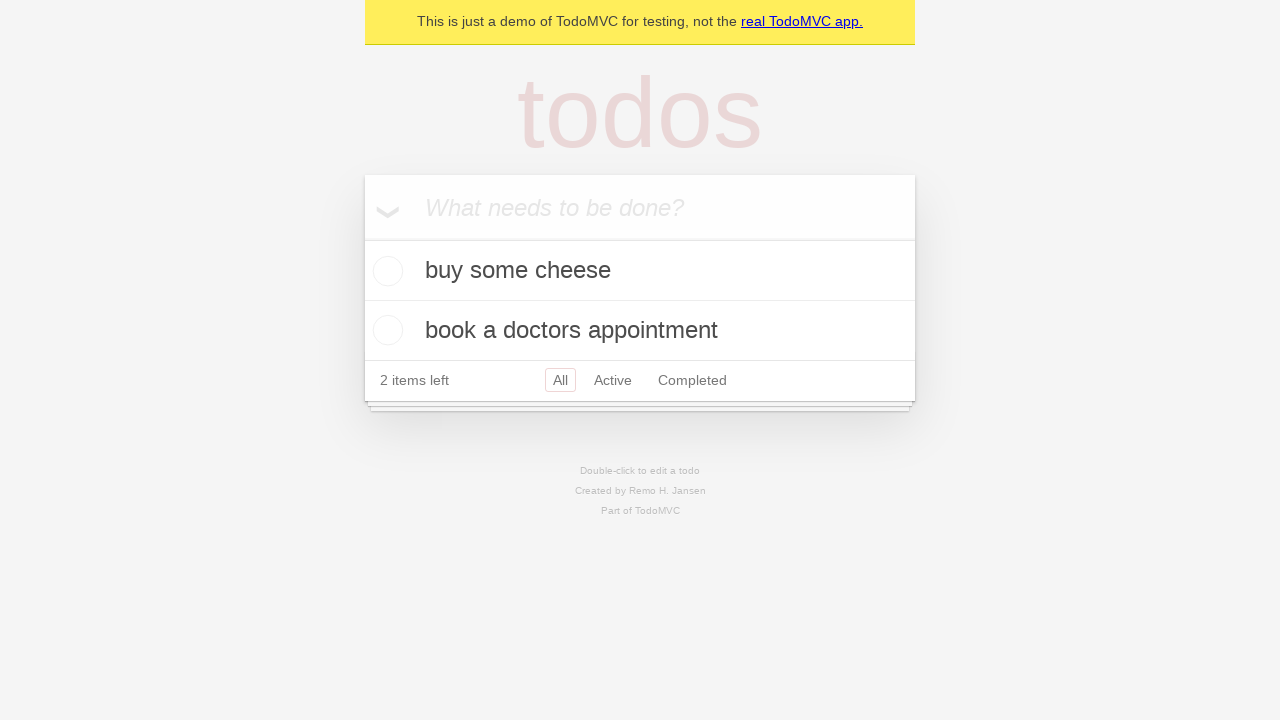

Waited for completed item to be removed from list
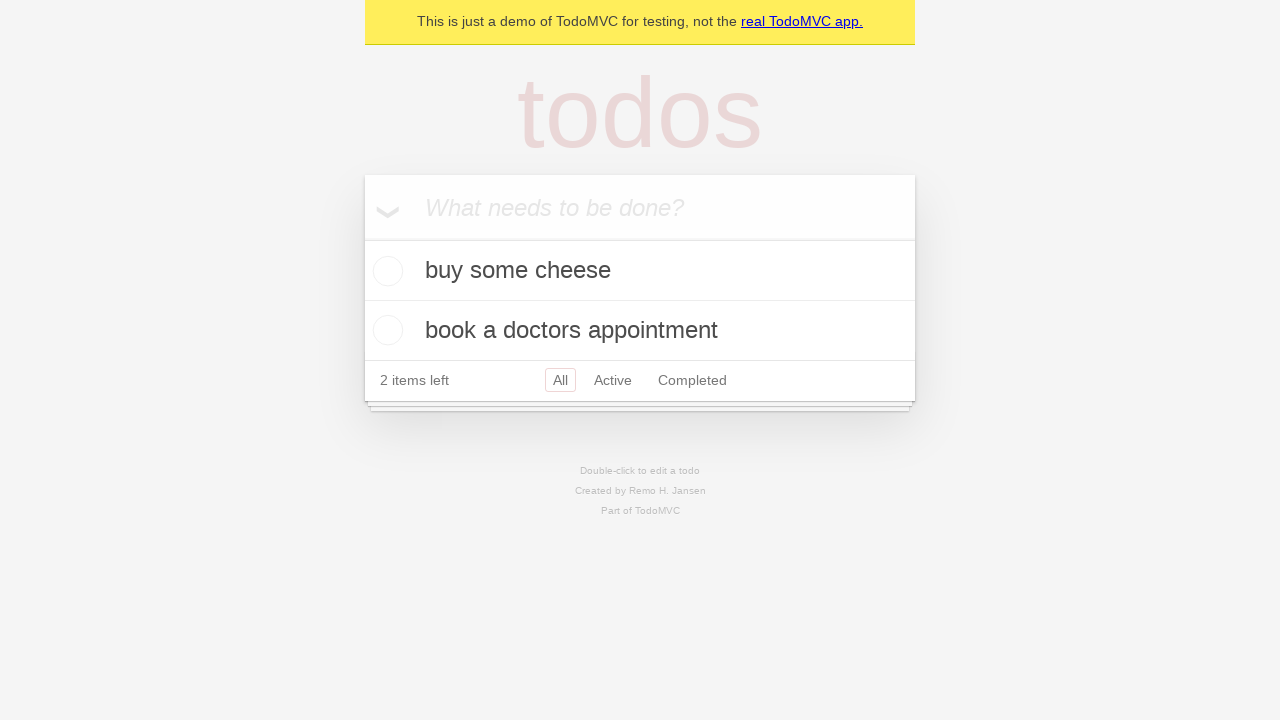

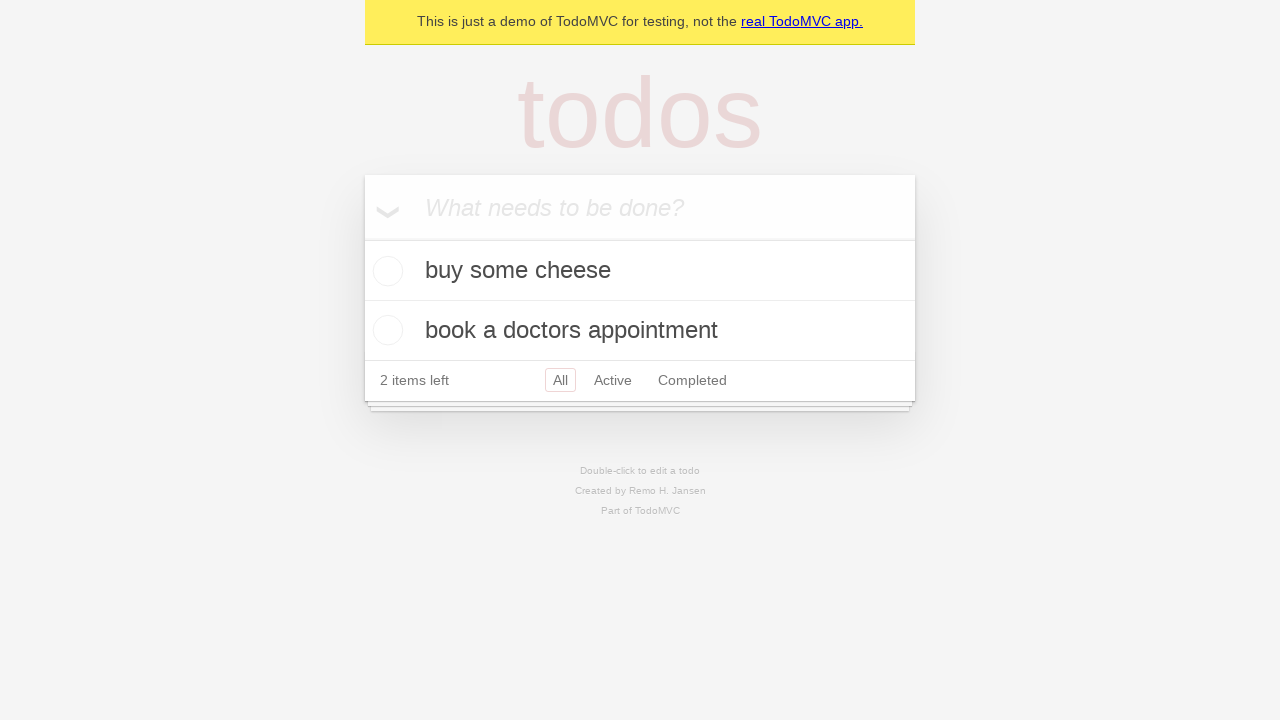